Tests mouse hover functionality on a dropdown menu and clicks on a specific link ("Appium") from the dropdown options

Starting URL: http://seleniumpractise.blogspot.in/2016/08/how-to-perform-mouse-hover-in-selenium.html

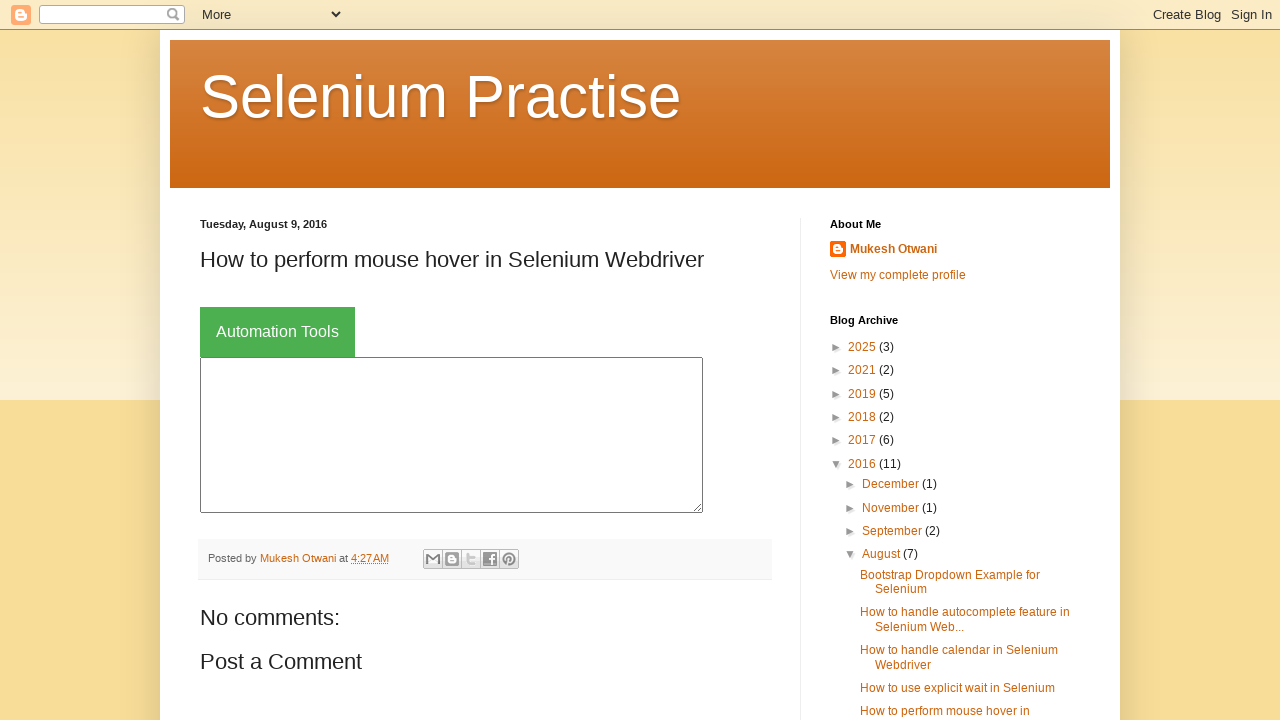

Navigated to mouse hover test page
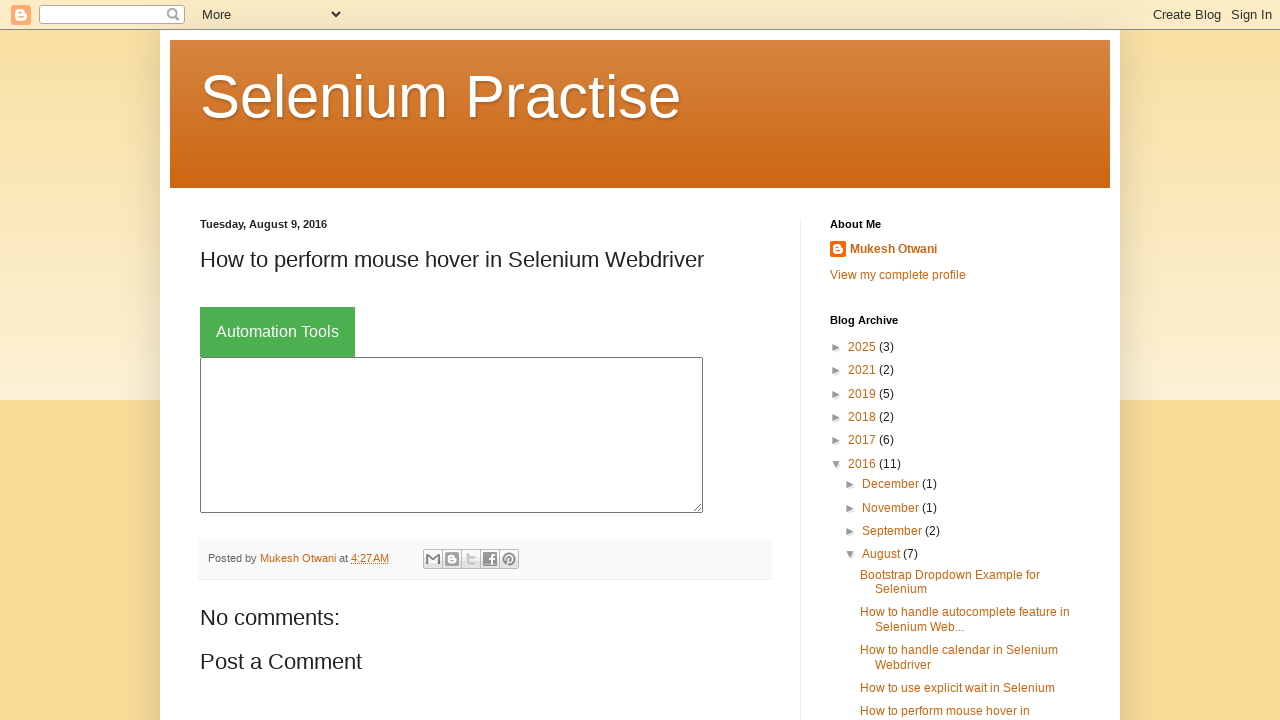

Hovered over dropdown button to reveal menu options at (278, 332) on xpath=//*[@class='dropbtn']
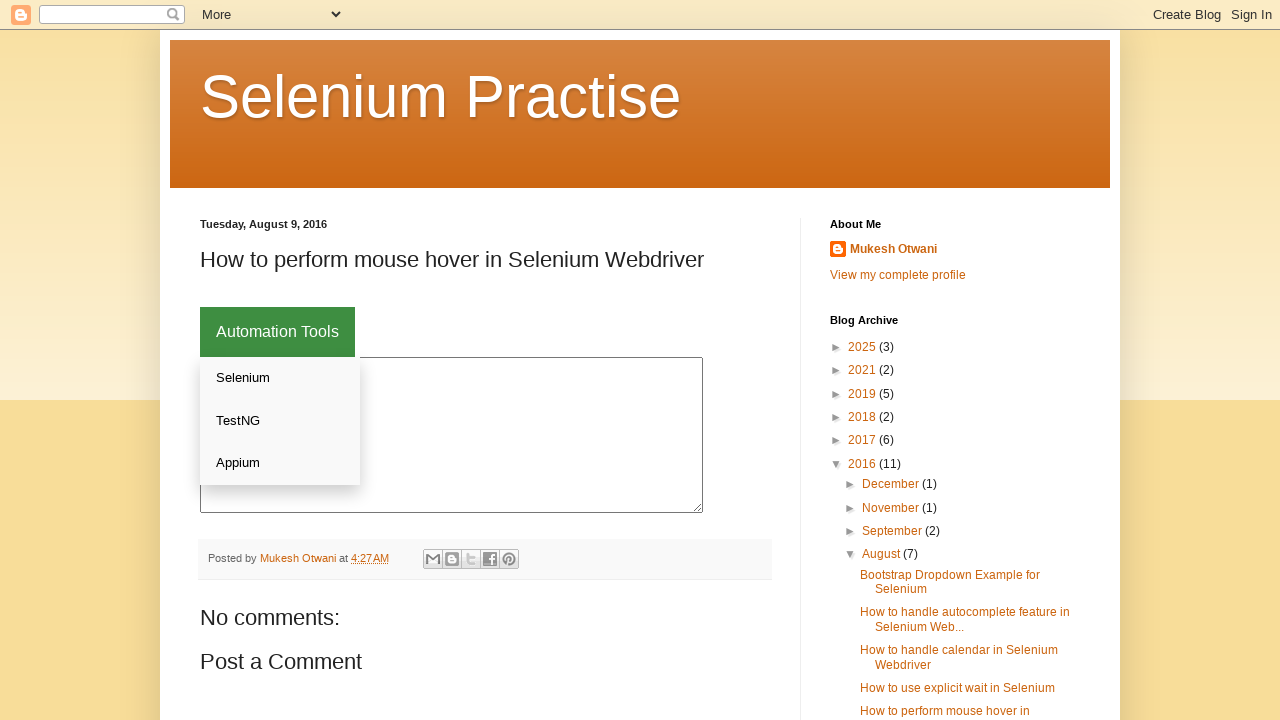

Located all links in dropdown content
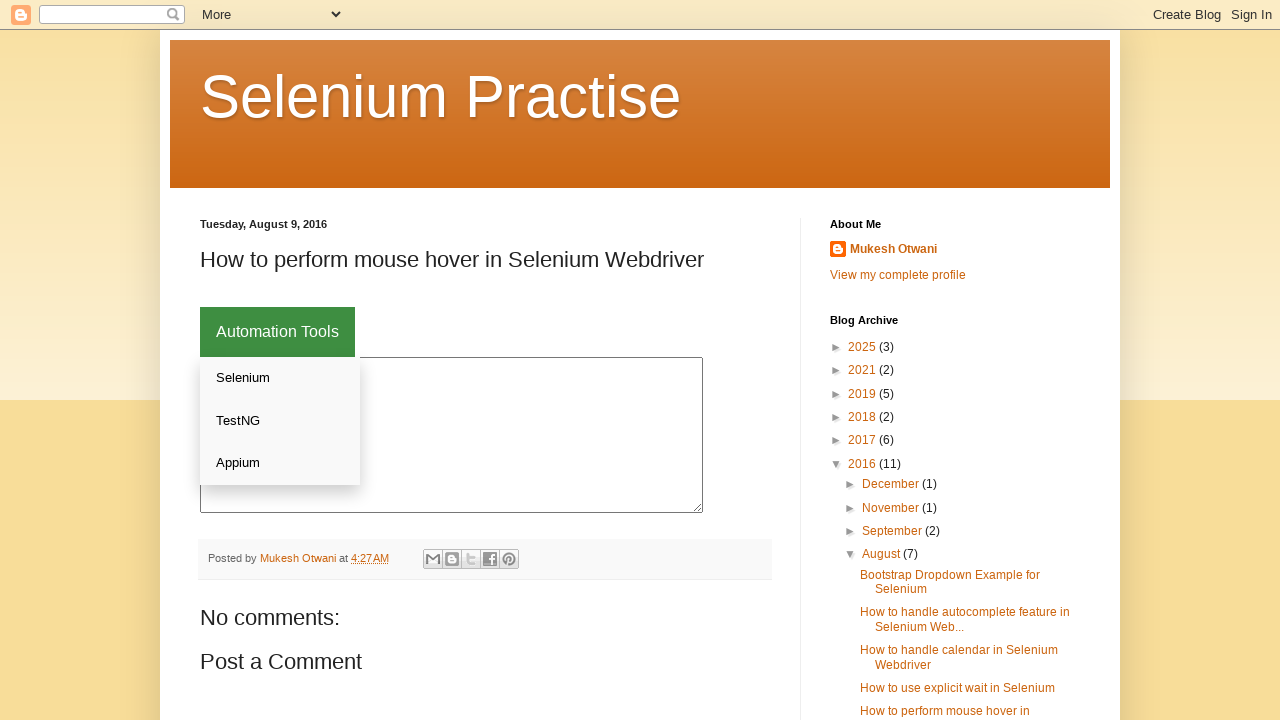

Clicked on 'Appium' link from dropdown menu at (280, 463) on xpath=//*[@class='dropdown-content']//a >> nth=2
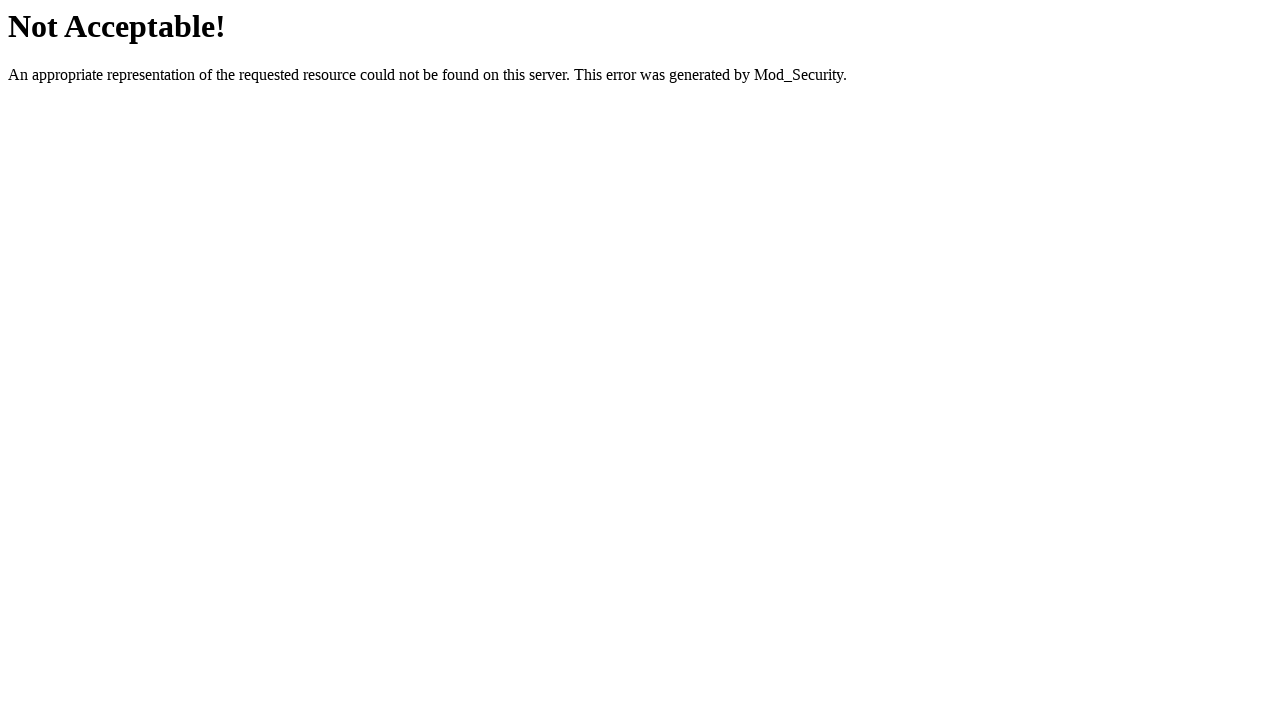

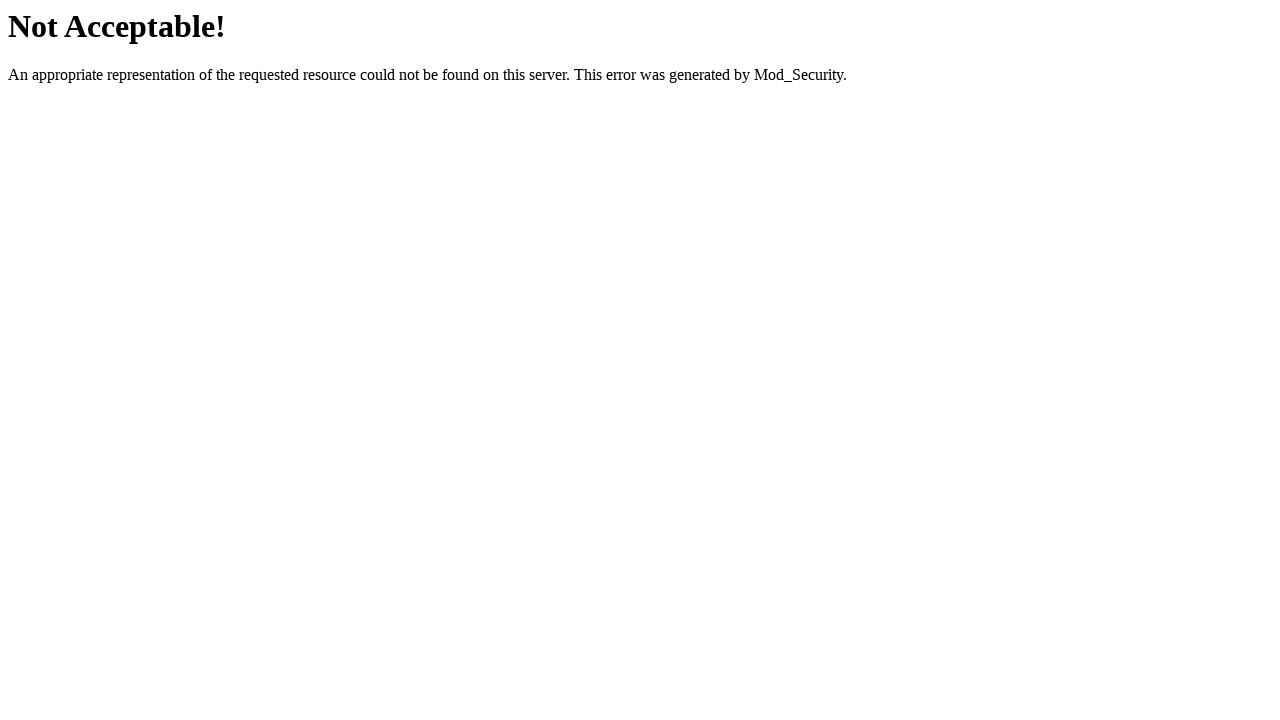